Tests drag and drop functionality by dragging box A and dropping it onto box B

Starting URL: https://the-internet.herokuapp.com/drag_and_drop

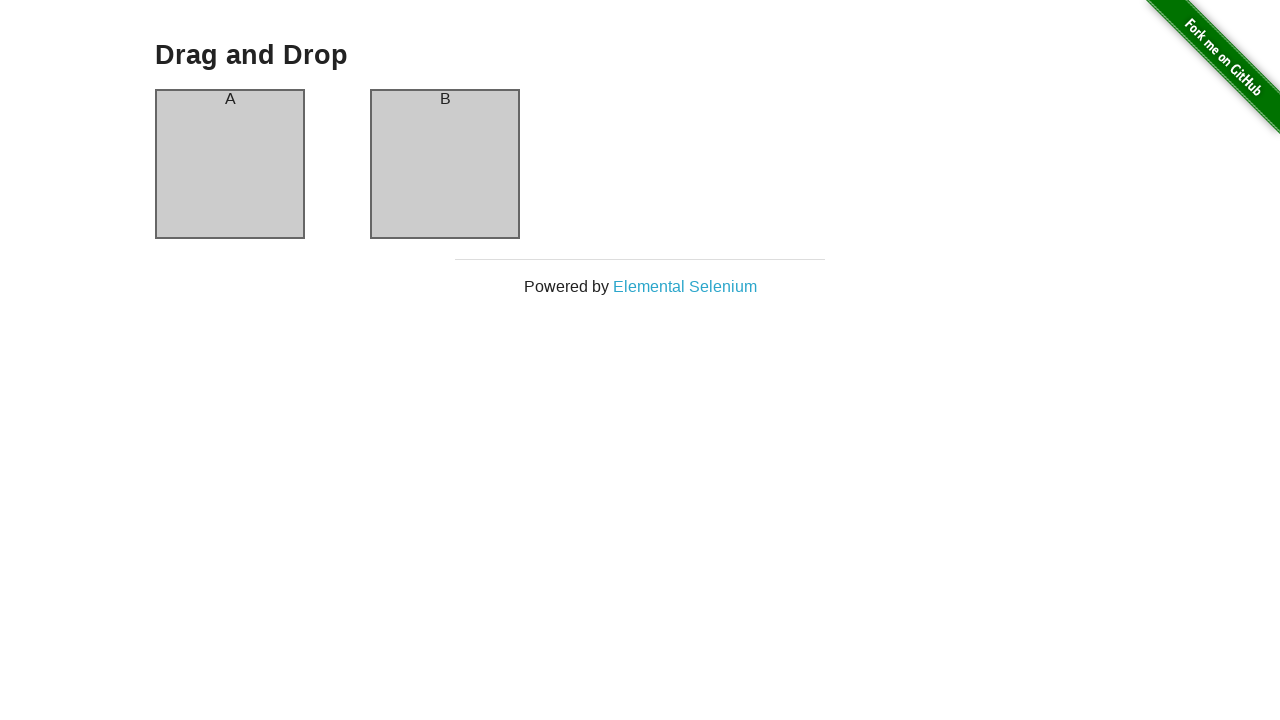

Located box A element
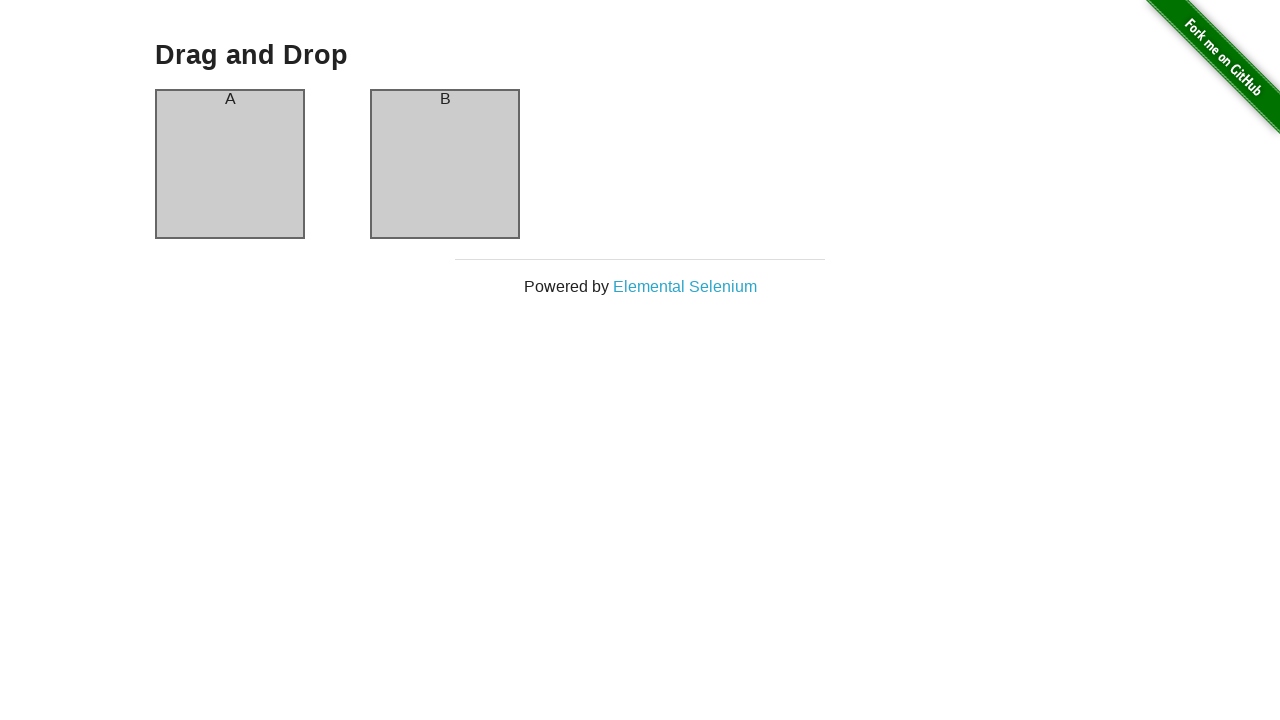

Located box B element
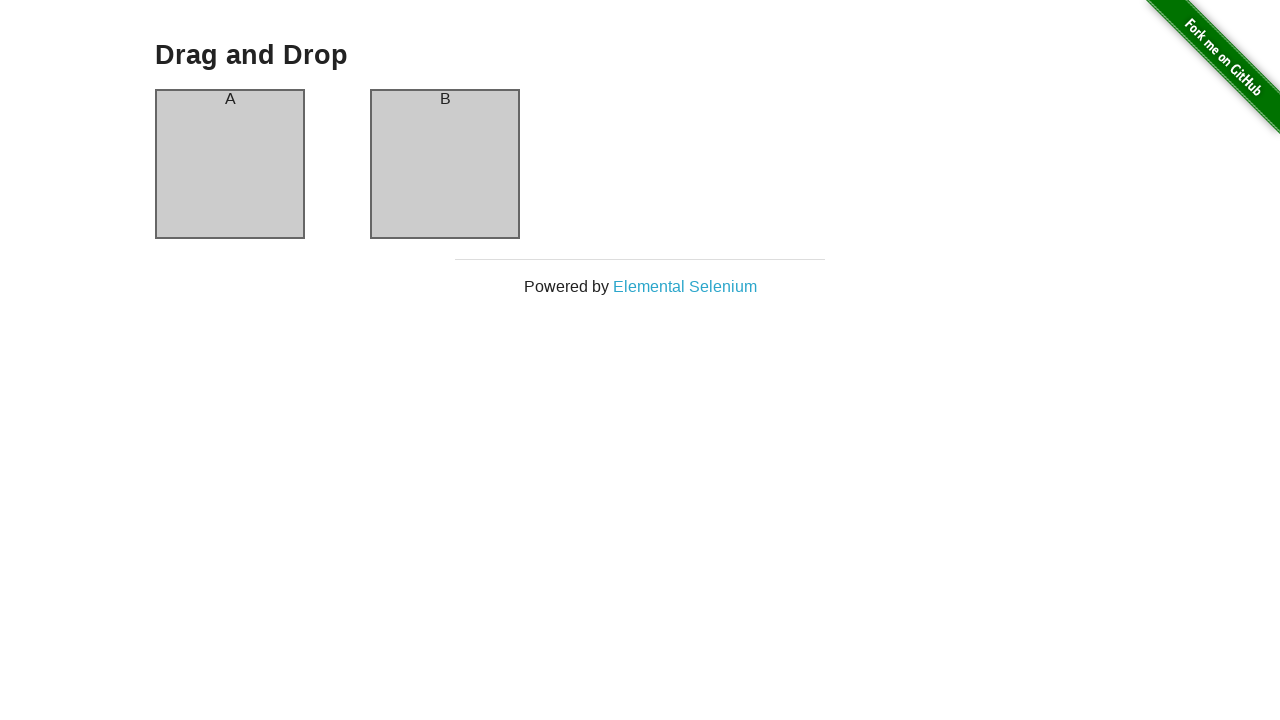

Dragged box A and dropped it onto box B at (445, 164)
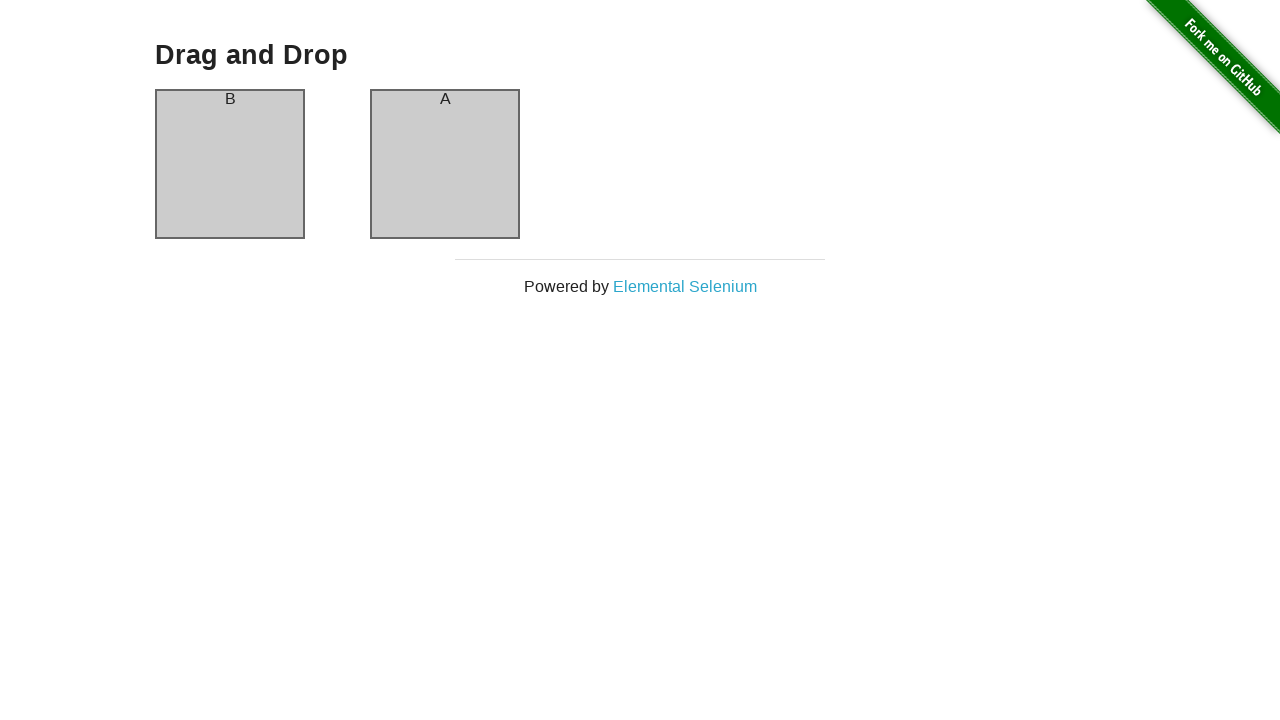

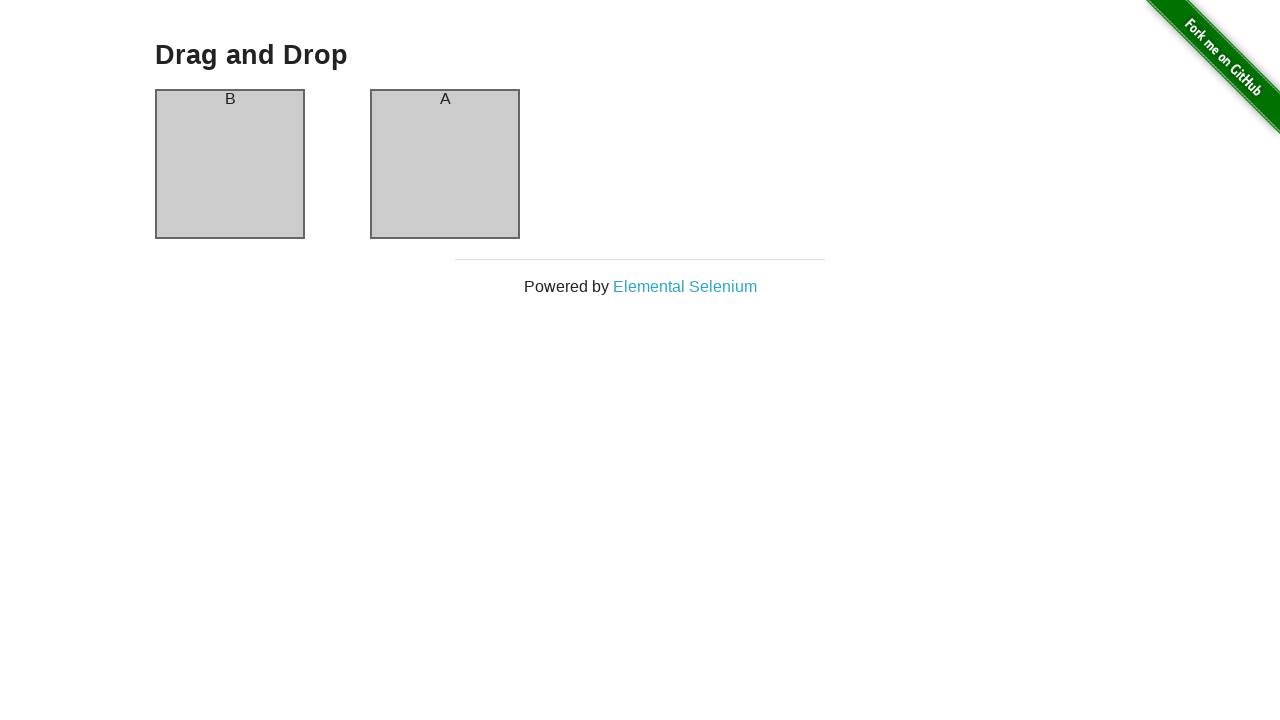